Tests a Chinese typing practice website by typing text into the active element, using backspace to delete characters, and then typing additional text. This simulates a user practicing typing on the platform.

Starting URL: https://dazi.kukuw.com/?tdsourcetag=s_pctim_aiomsg

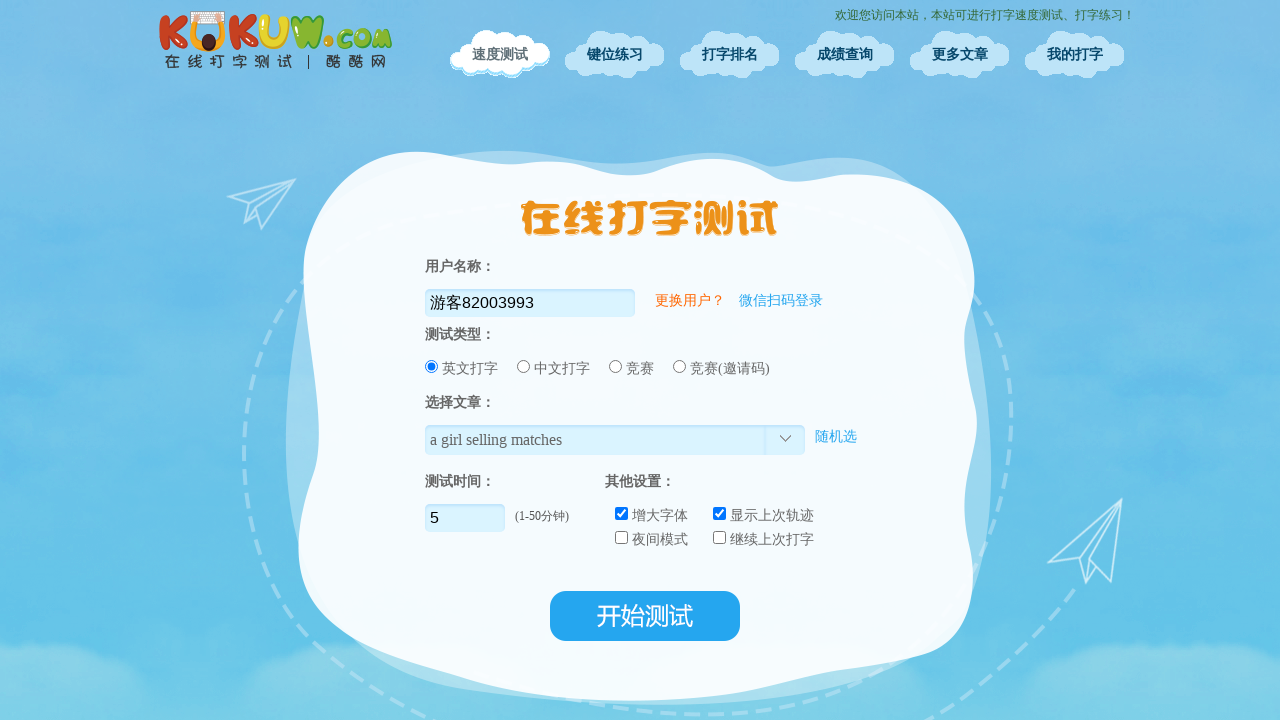

Waited 5 seconds for typing practice page to load
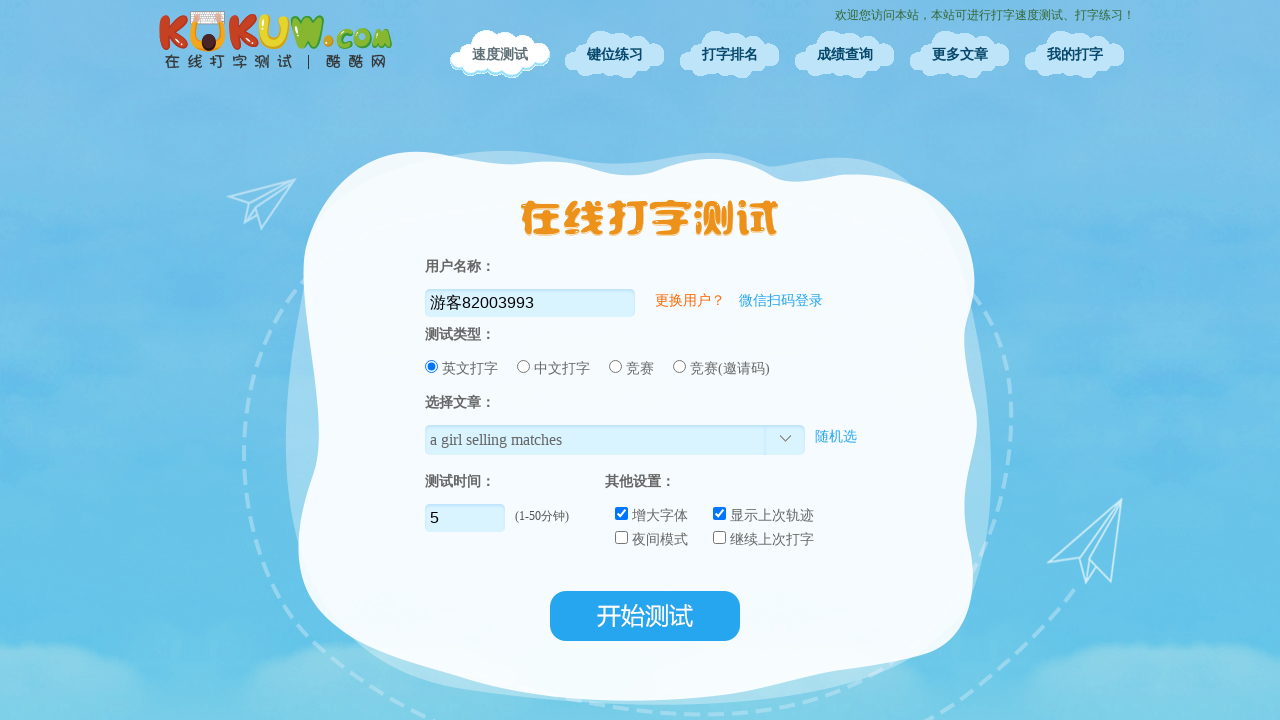

Typed main portion of text: '这是第一段测试'
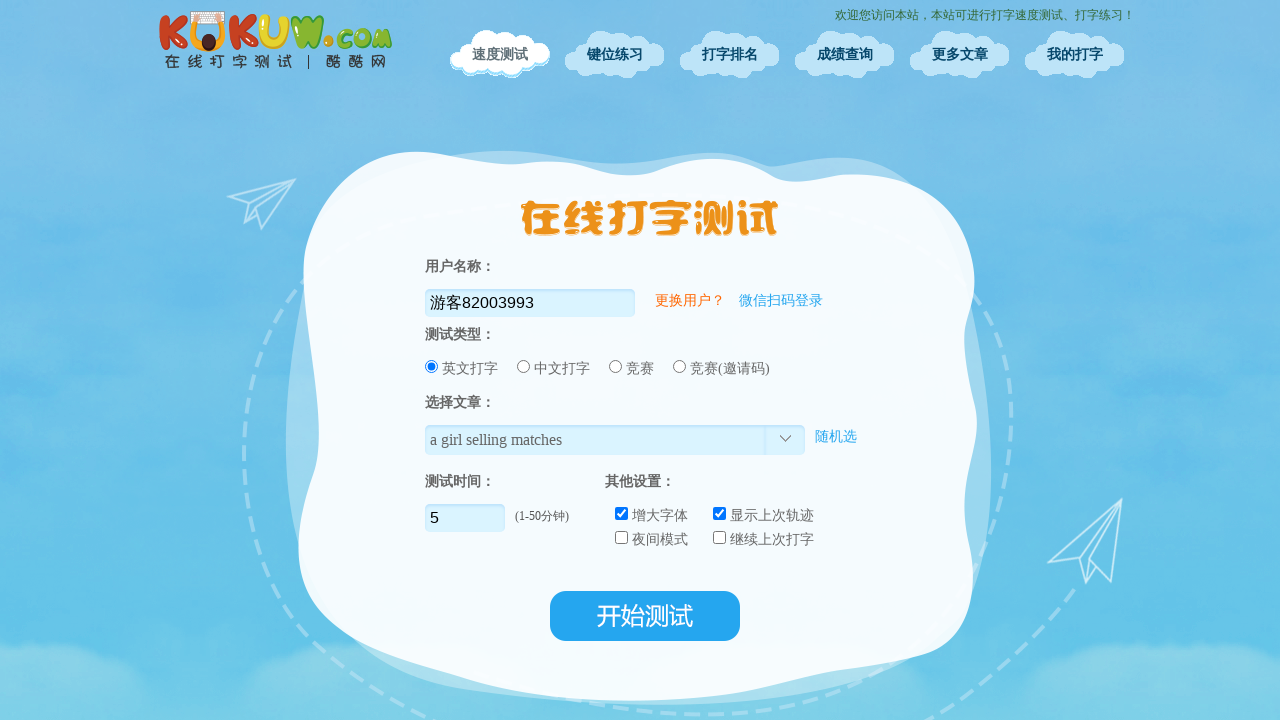

Waited 2 seconds before backspacing
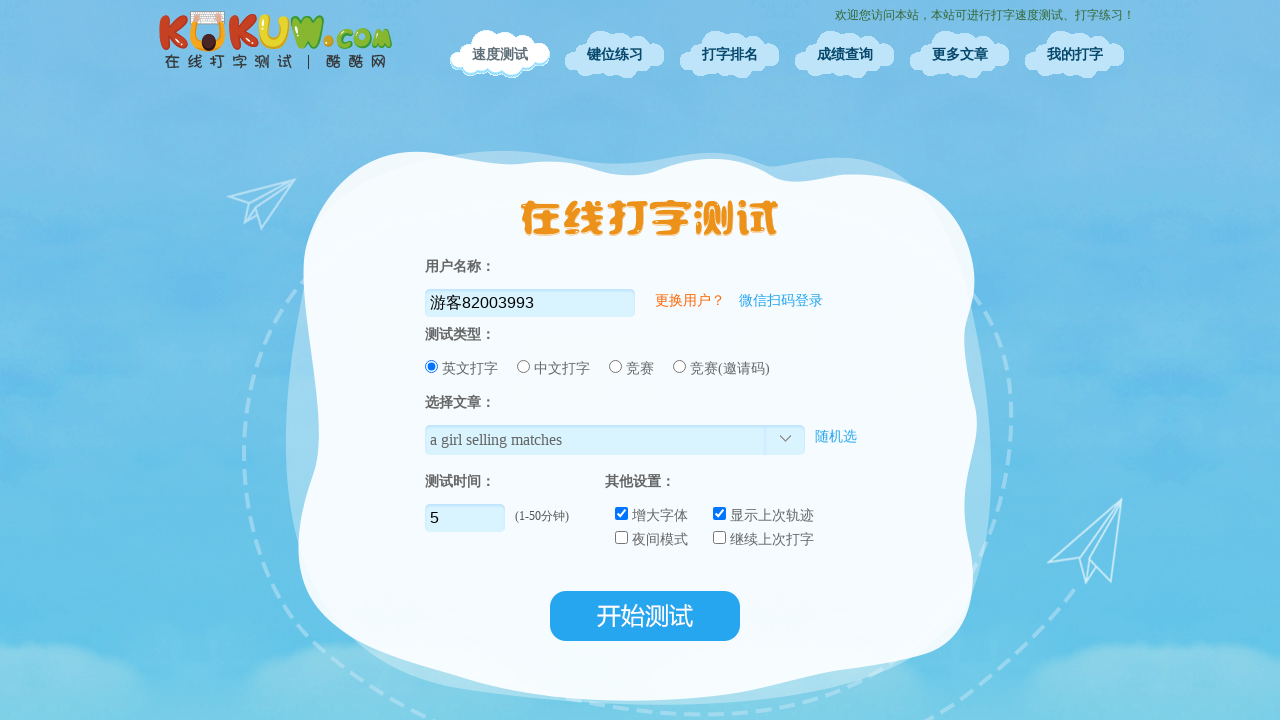

Pressed Backspace to delete a character
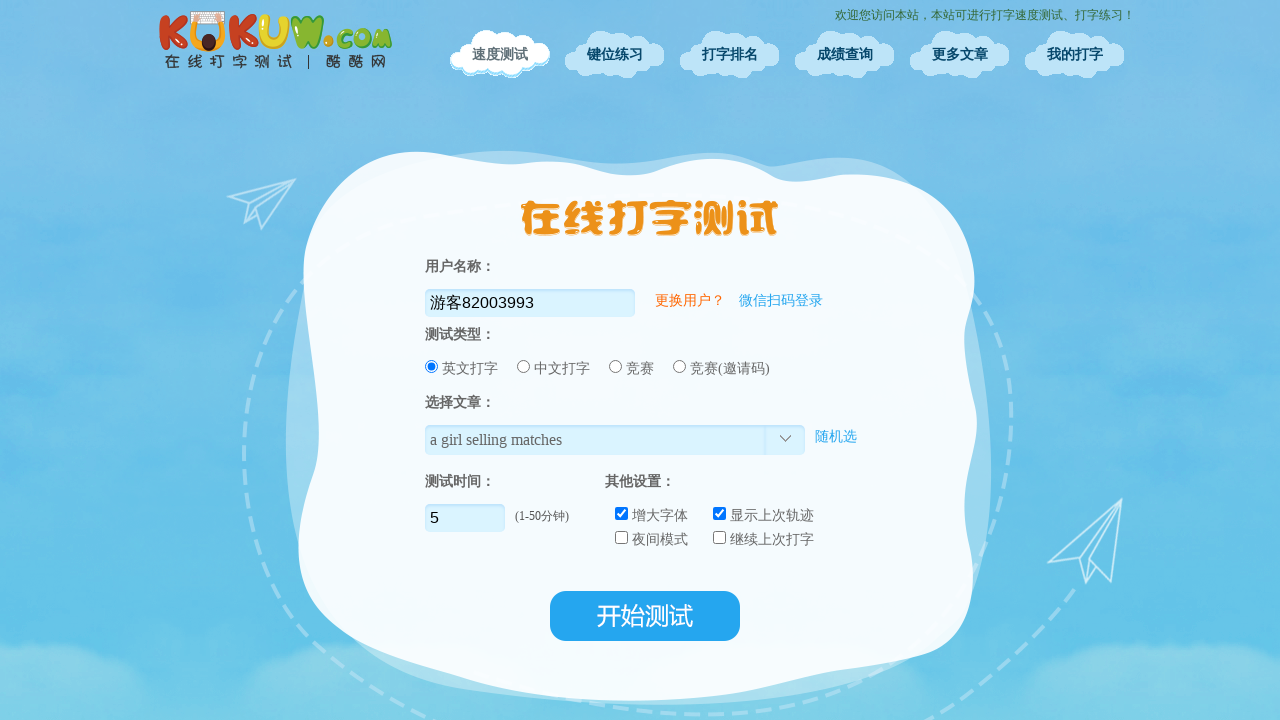

Pressed Backspace to delete a character
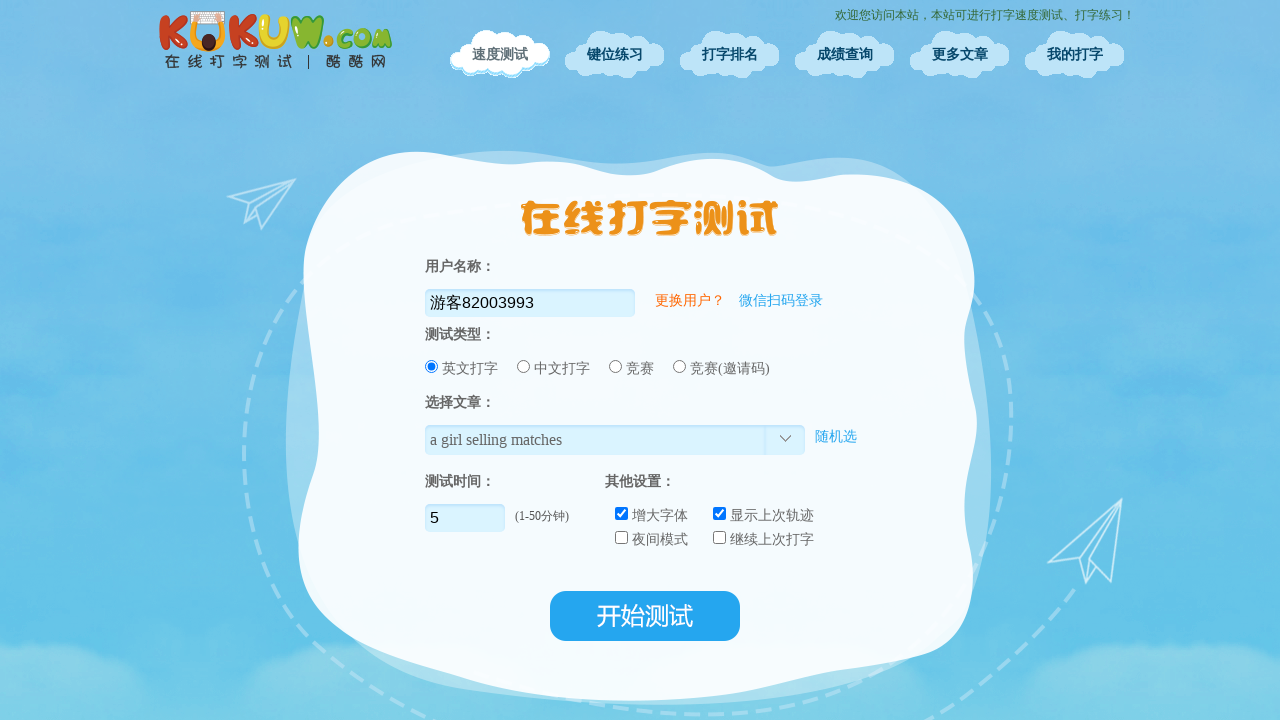

Pressed Backspace to delete a character
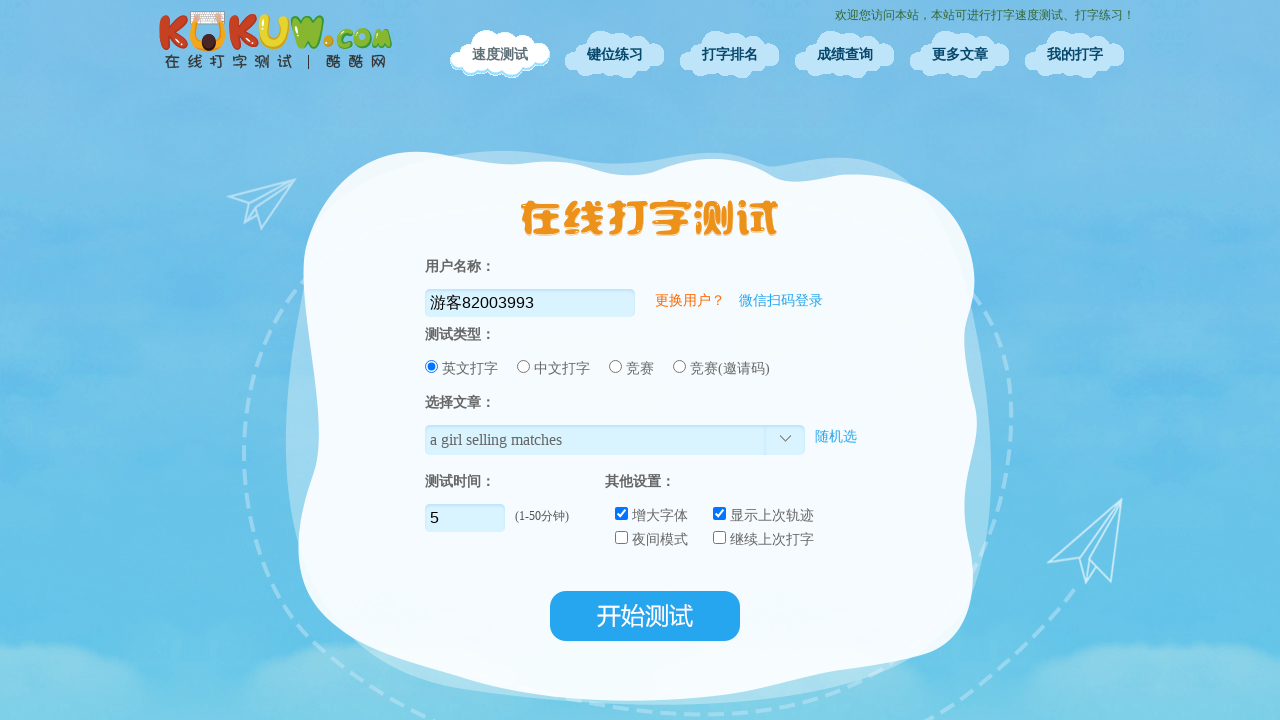

Waited 2 seconds before typing ending
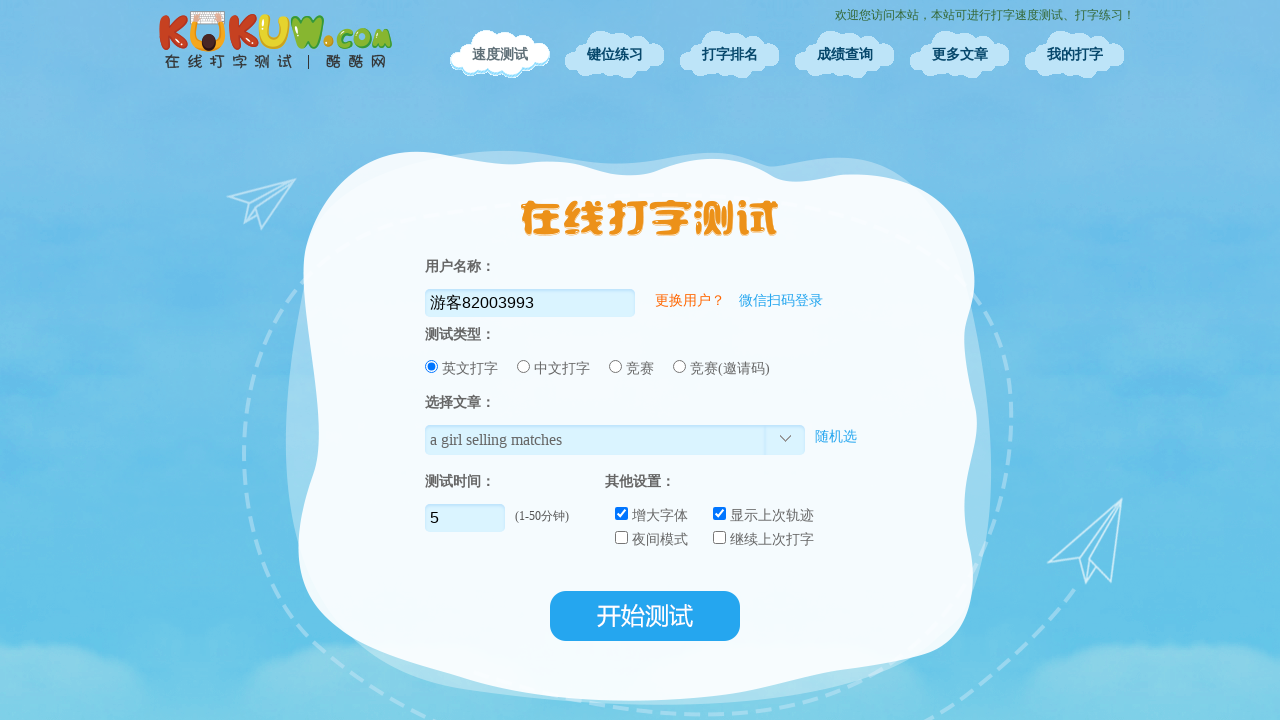

Typed ending portion of text: '文字内容'
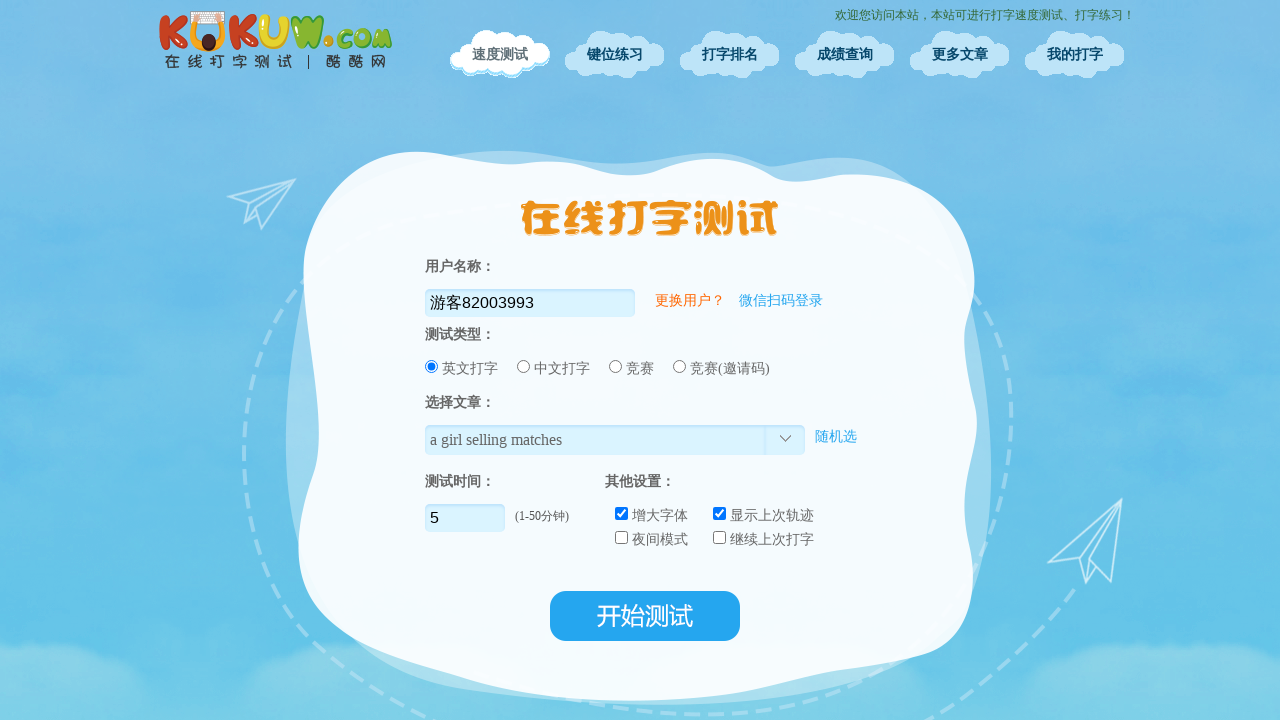

Waited 3.9 seconds before next practice text
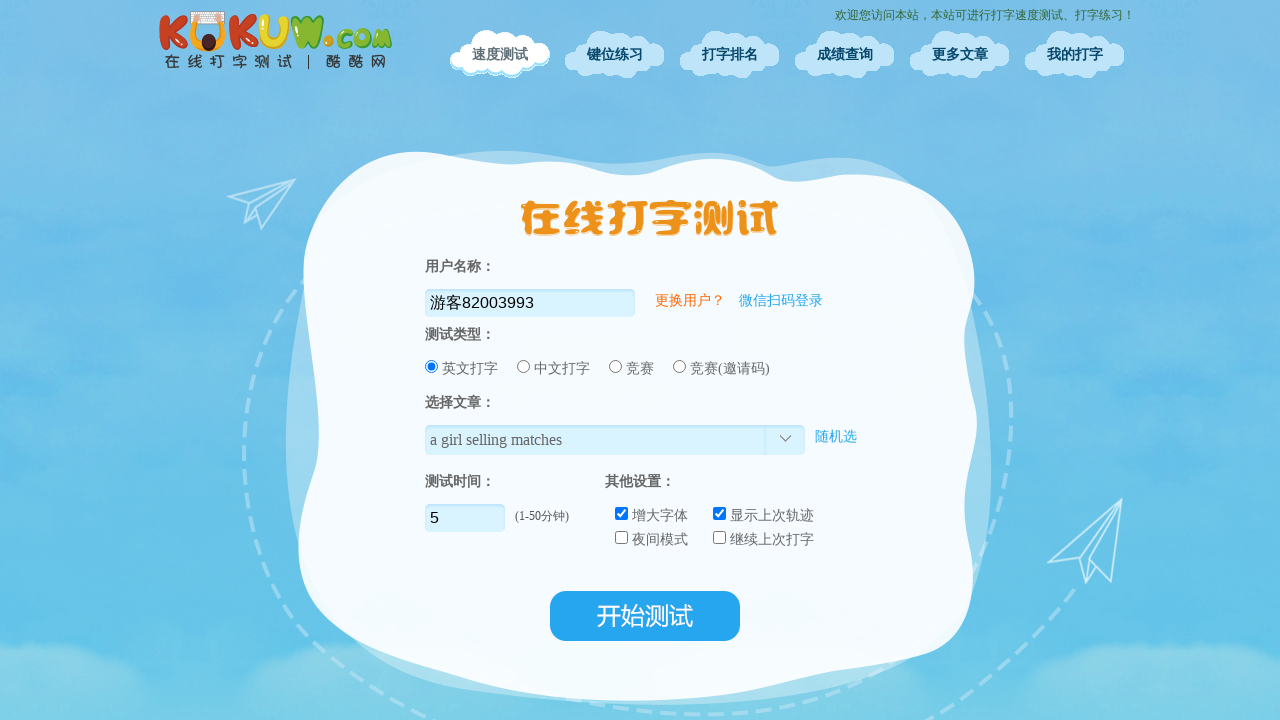

Typed main portion of text: '学习打字是很有'
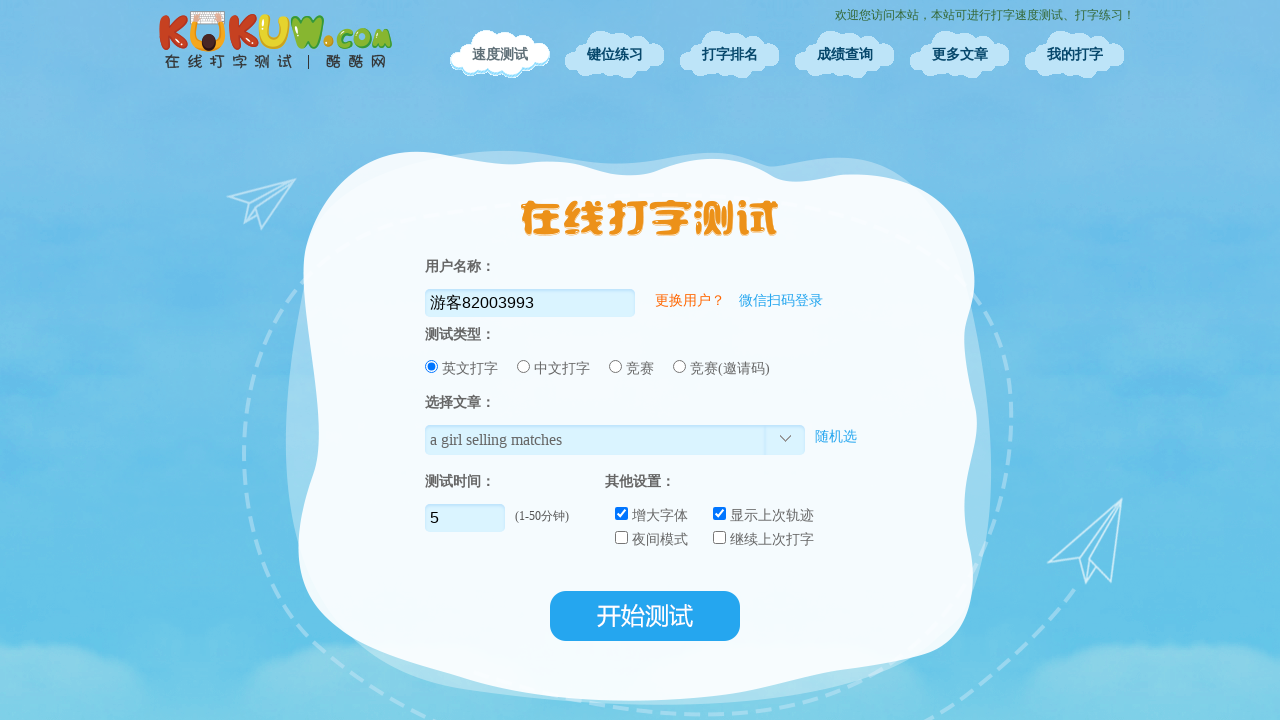

Waited 2 seconds before backspacing
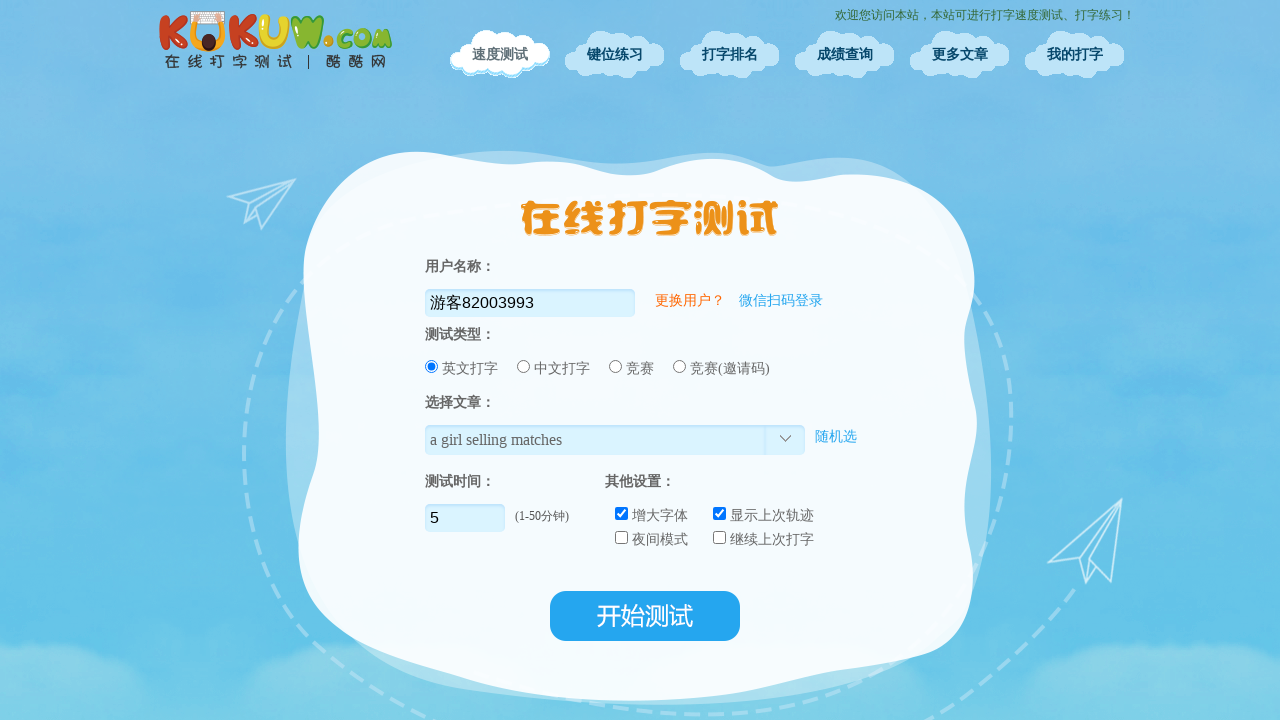

Pressed Backspace to delete a character
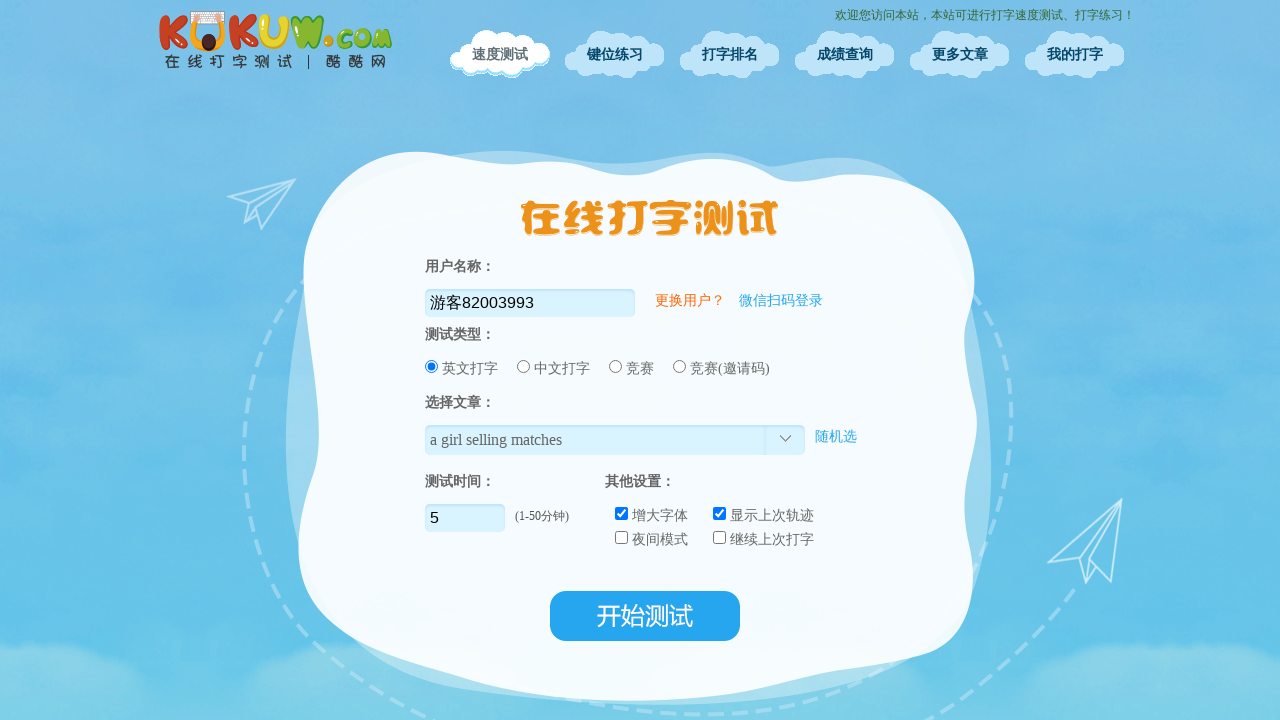

Pressed Backspace to delete a character
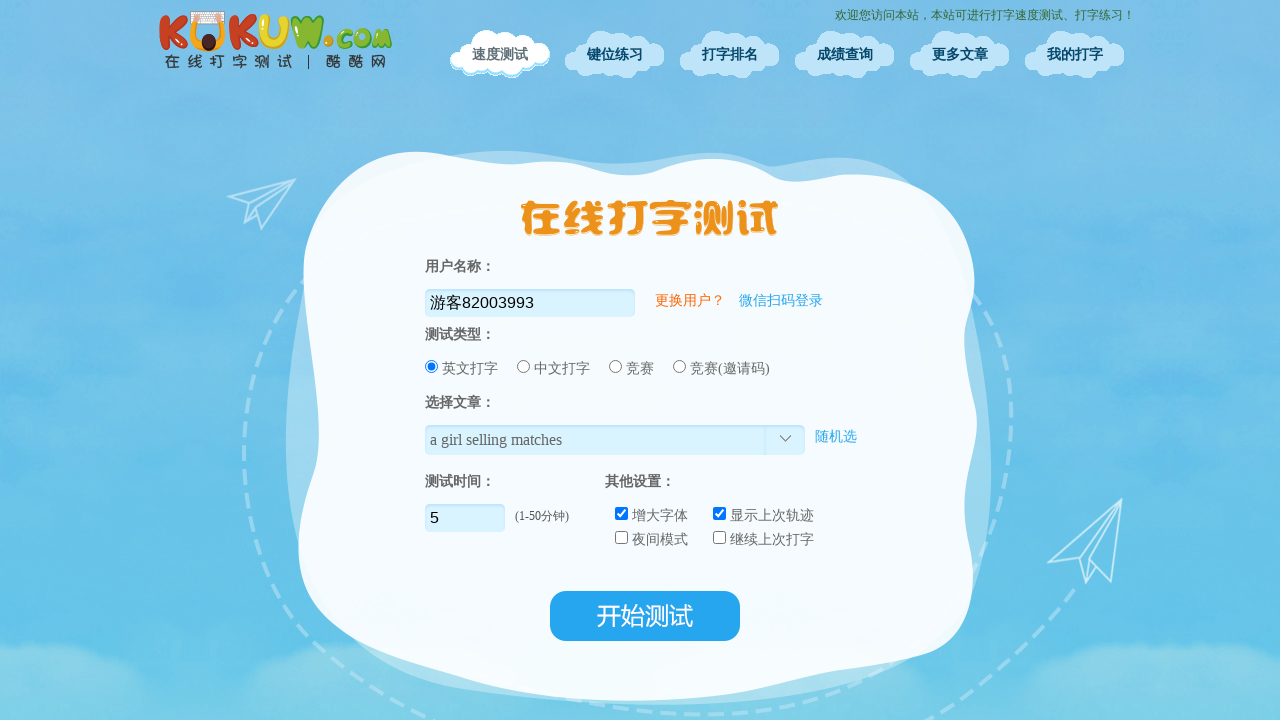

Pressed Backspace to delete a character
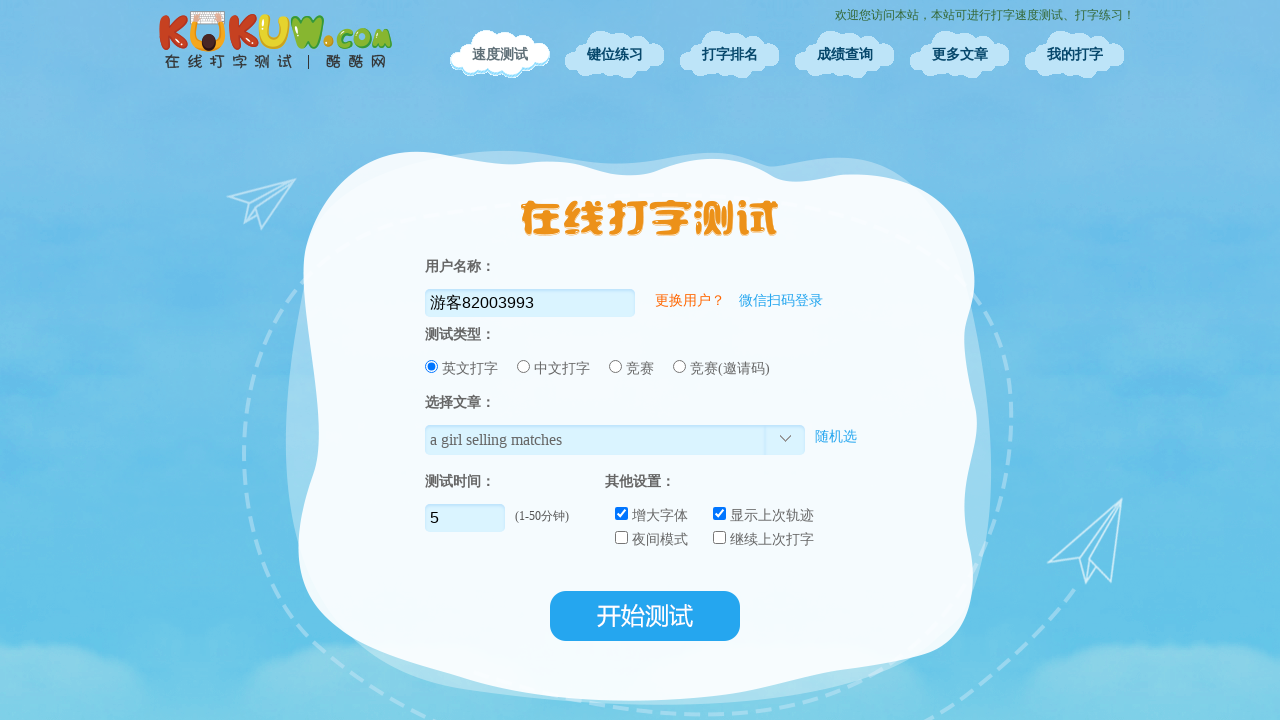

Waited 2 seconds before typing ending
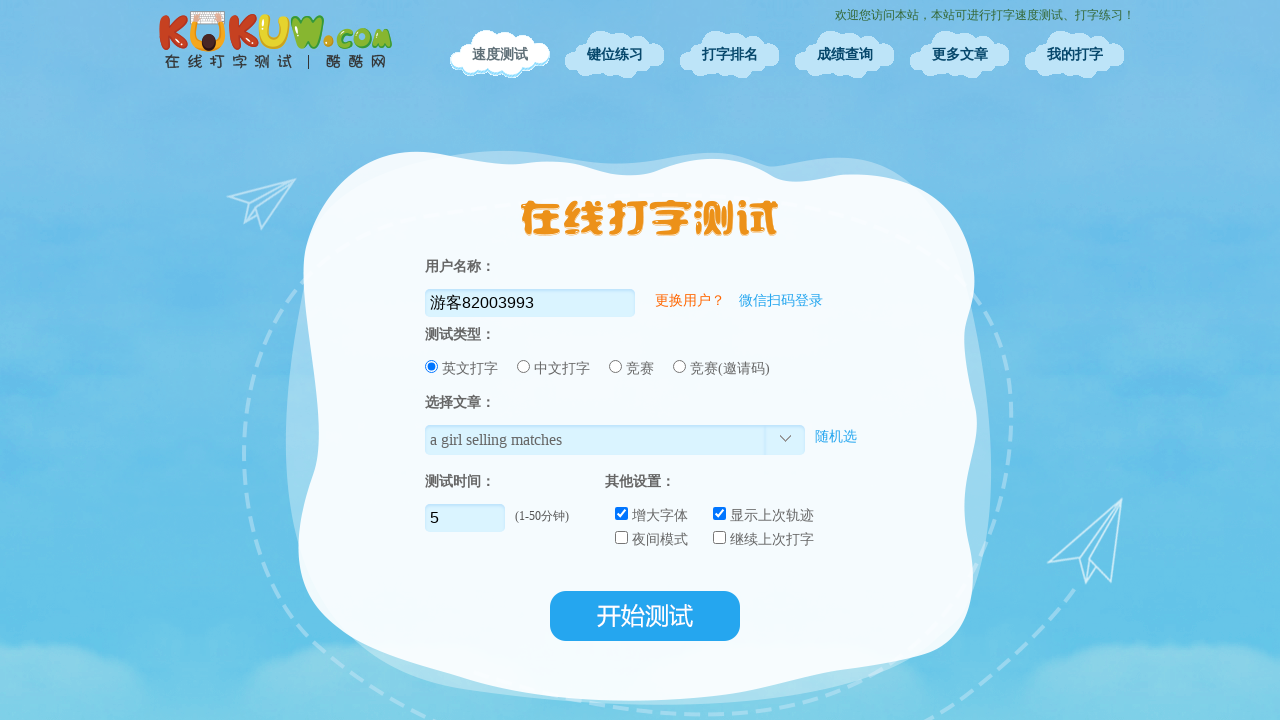

Typed ending portion of text: '用的技能'
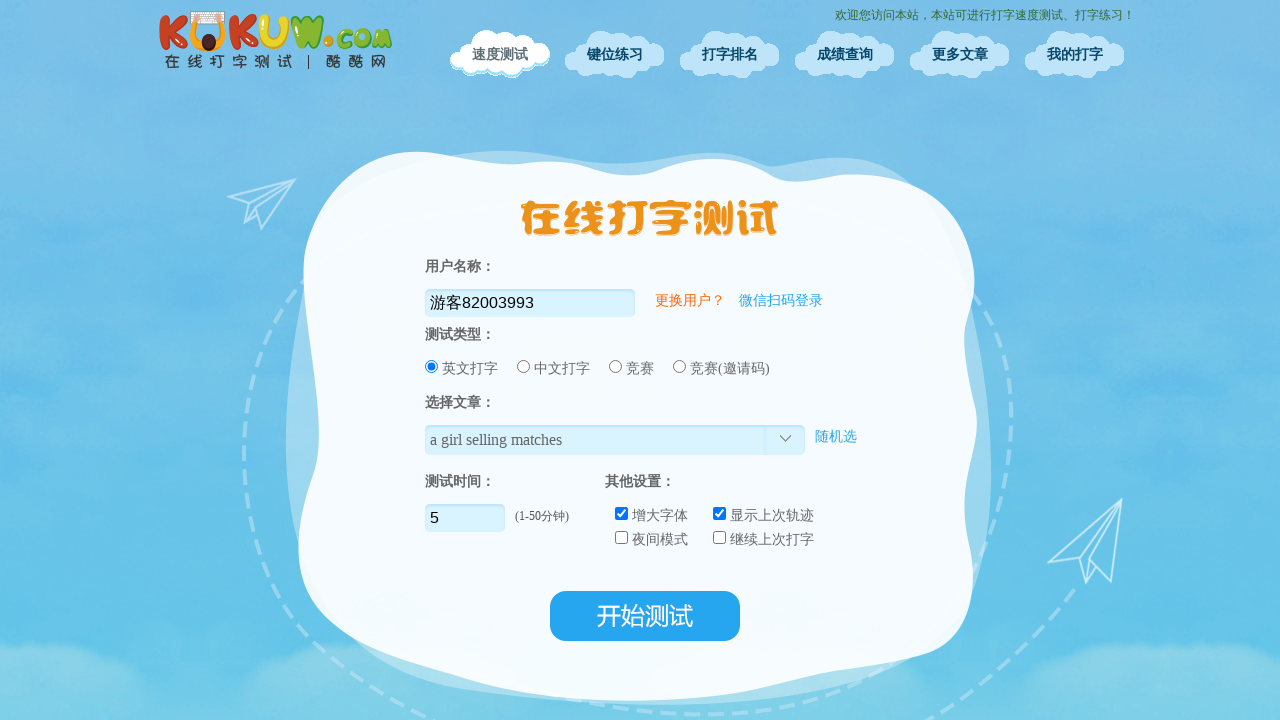

Waited 3.9 seconds before next practice text
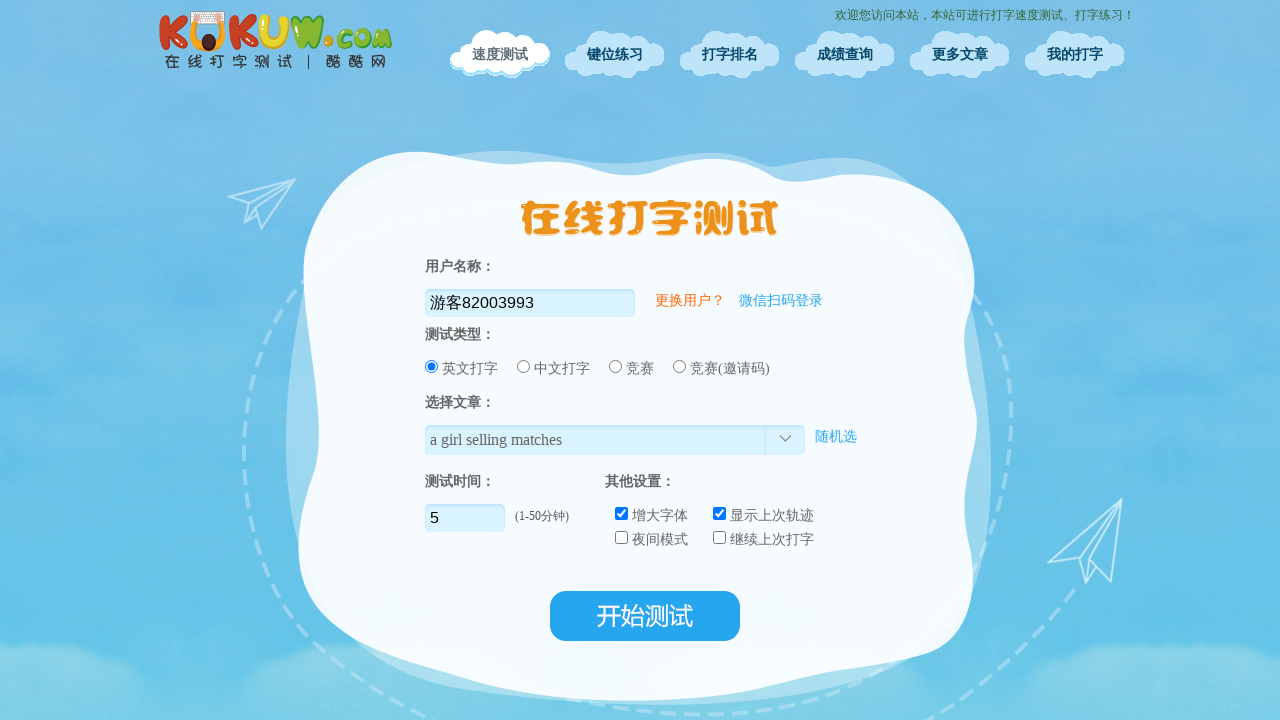

Typed main portion of text: '每天练习可以'
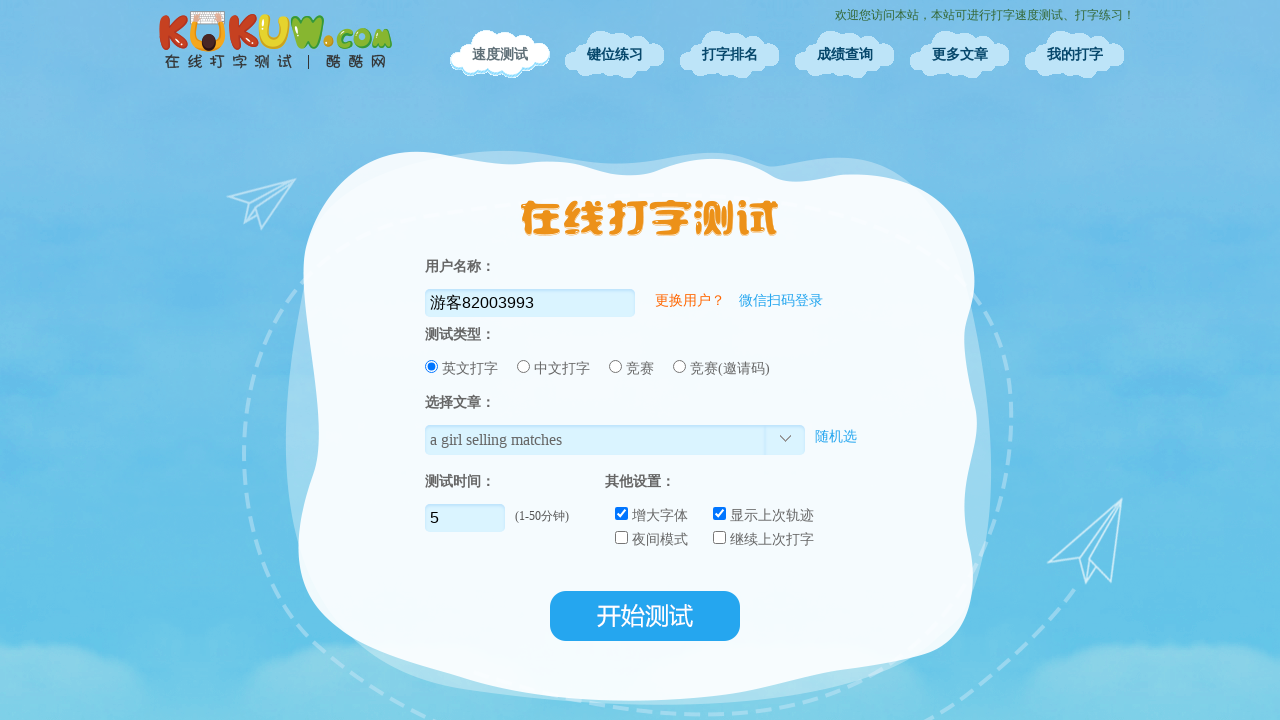

Waited 2 seconds before backspacing
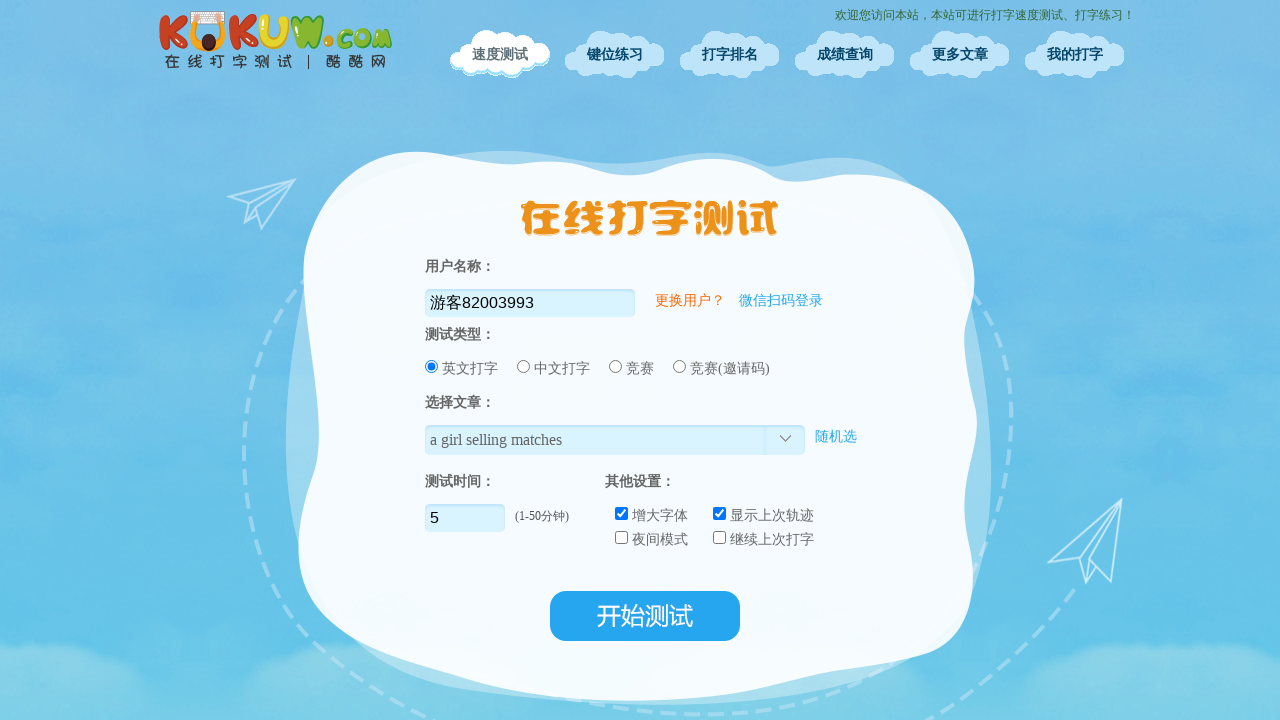

Pressed Backspace to delete a character
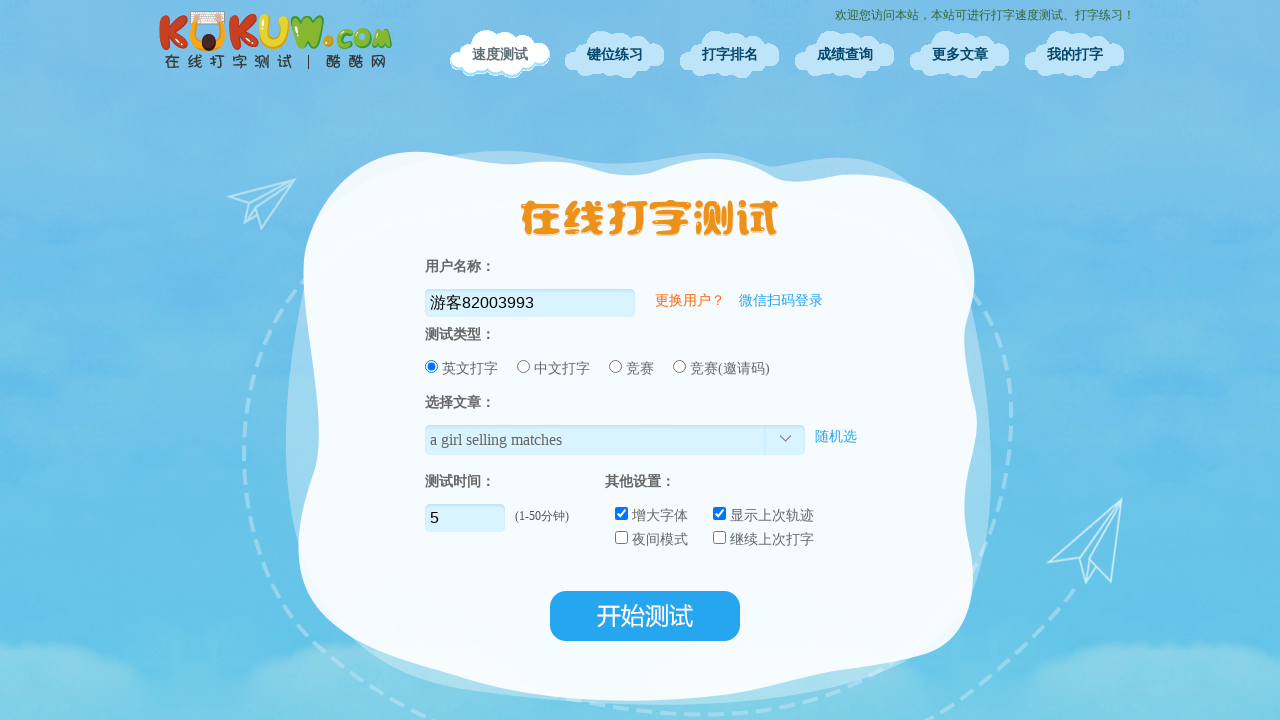

Pressed Backspace to delete a character
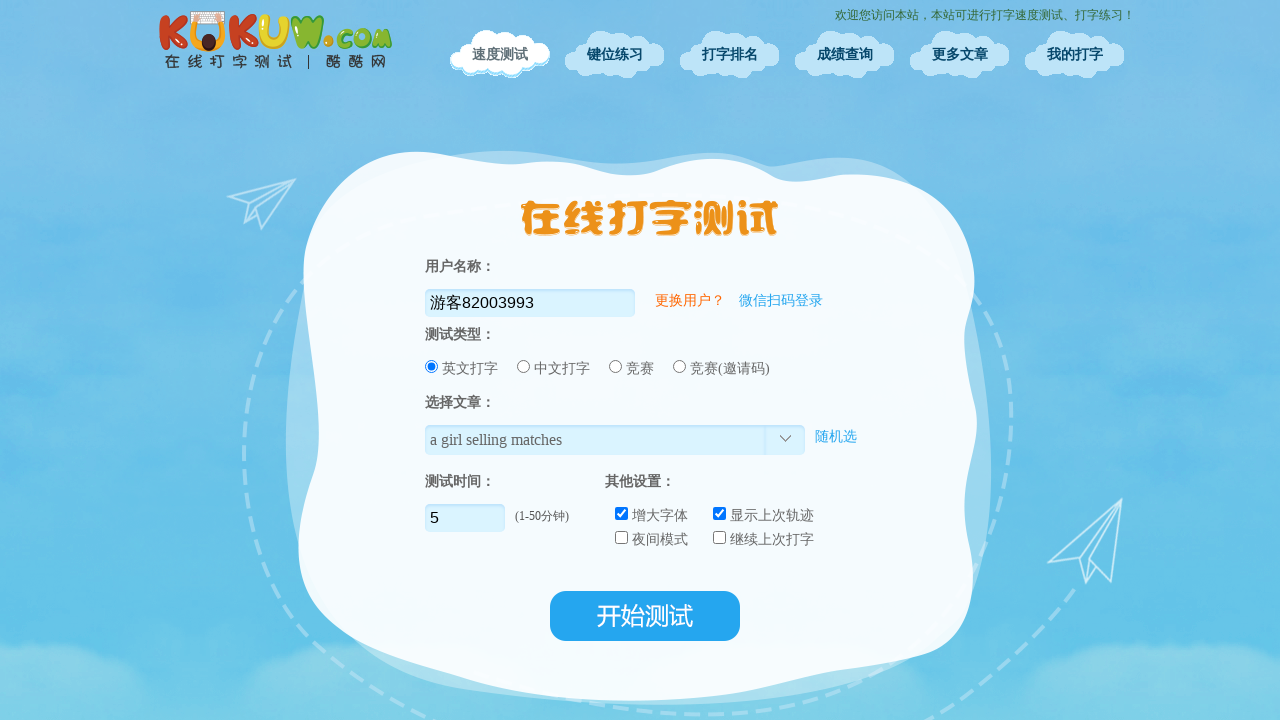

Pressed Backspace to delete a character
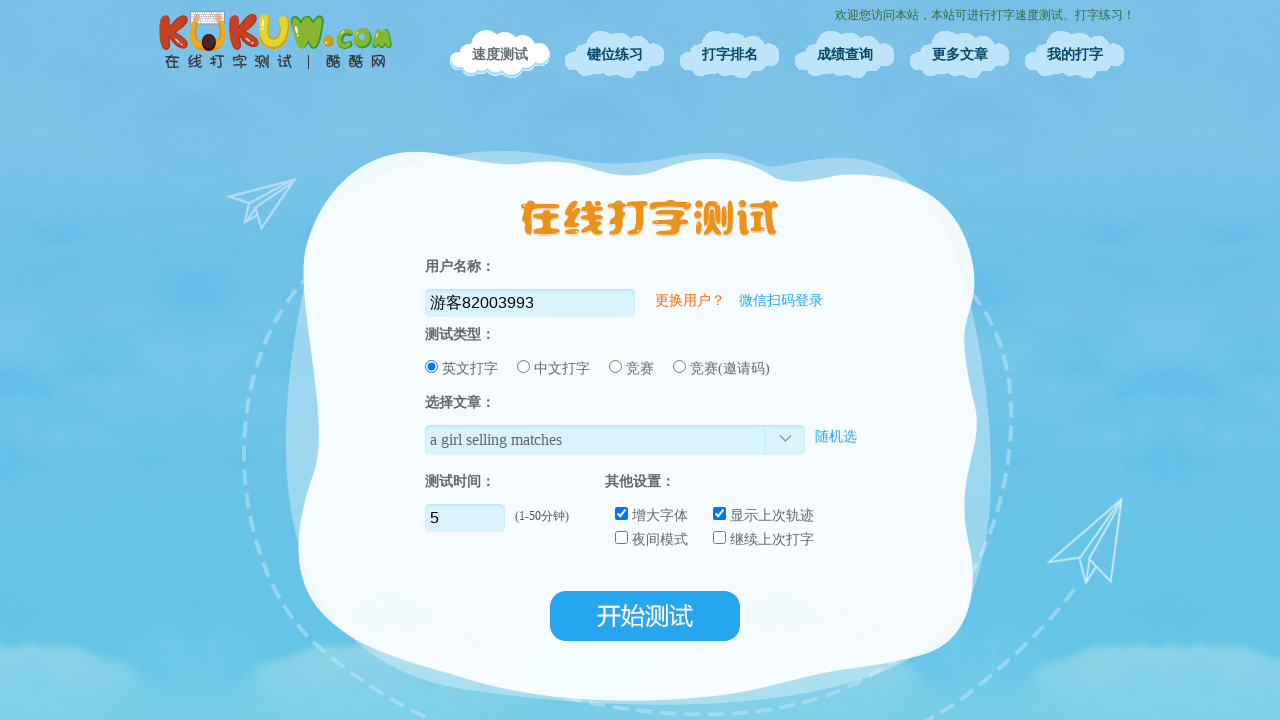

Waited 2 seconds before typing ending
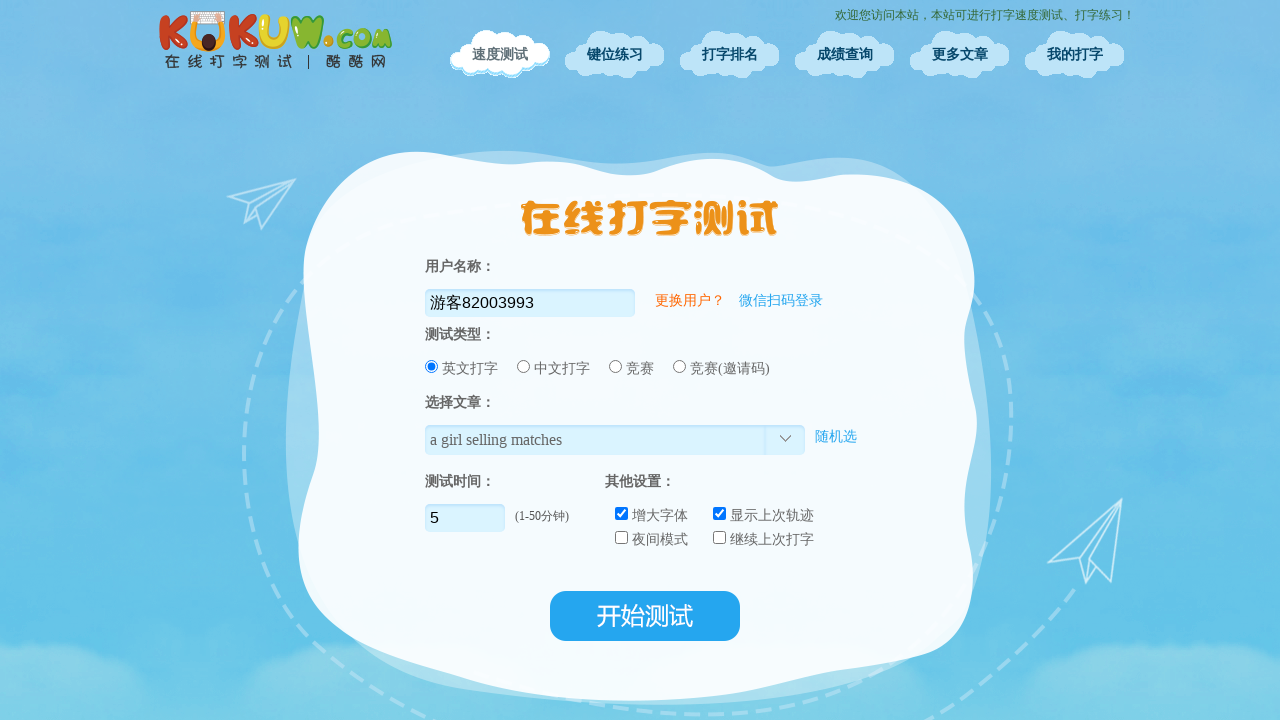

Typed ending portion of text: '提高速度'
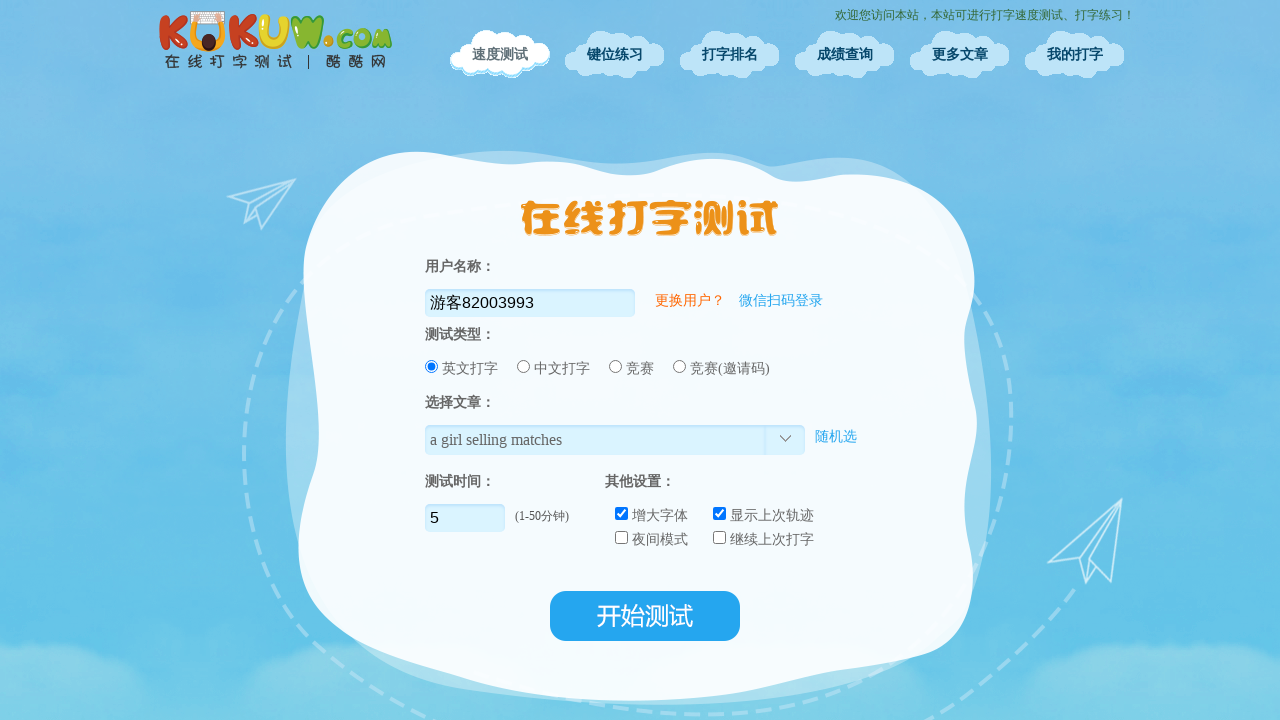

Waited 3.9 seconds before next practice text
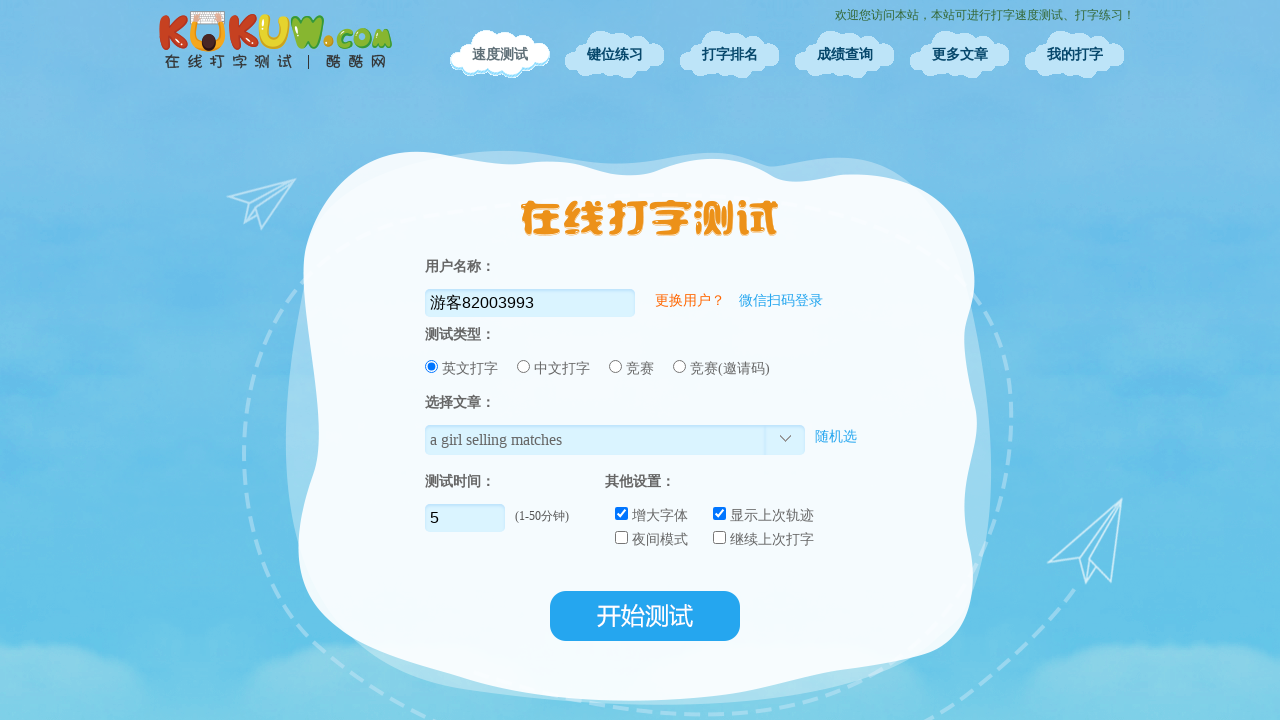

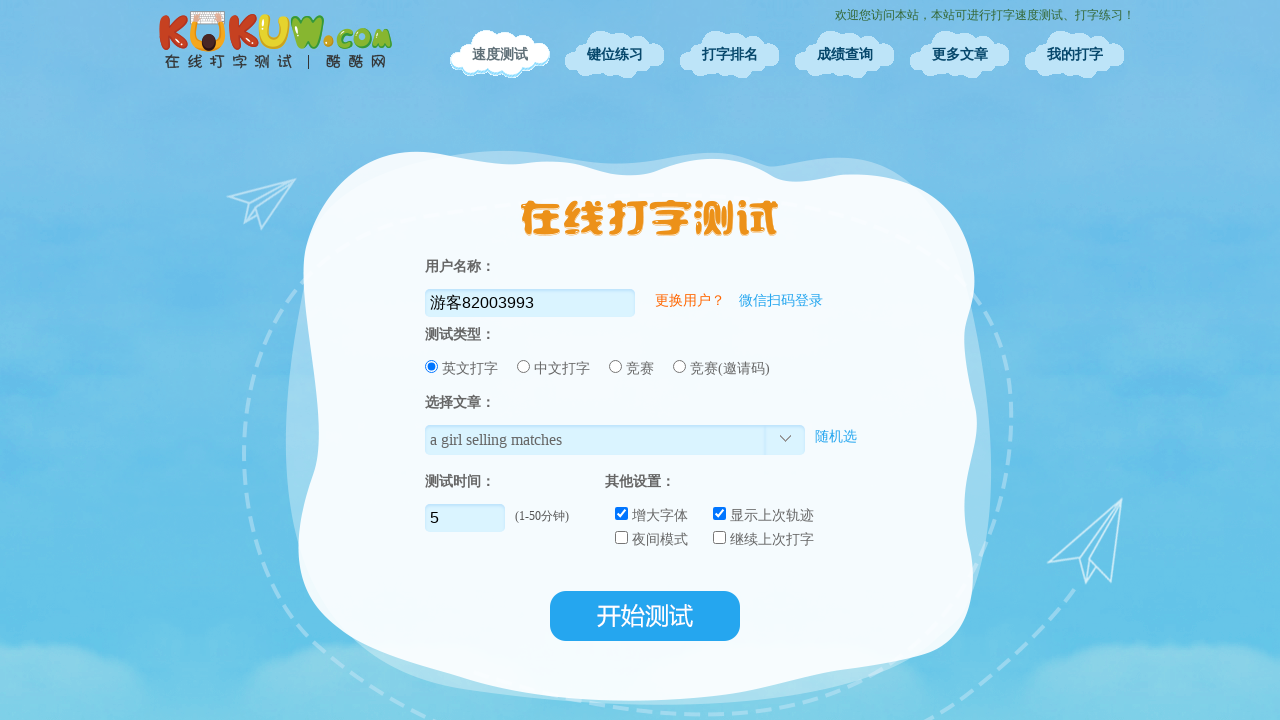